Tests mouse hover functionality by hovering over a dropdown button labeled "Automation Tools" and clicking on the "Selenium" option from the dropdown menu.

Starting URL: http://seleniumpractise.blogspot.com/2016/08/how-to-perform-mouse-hover-in-selenium.html

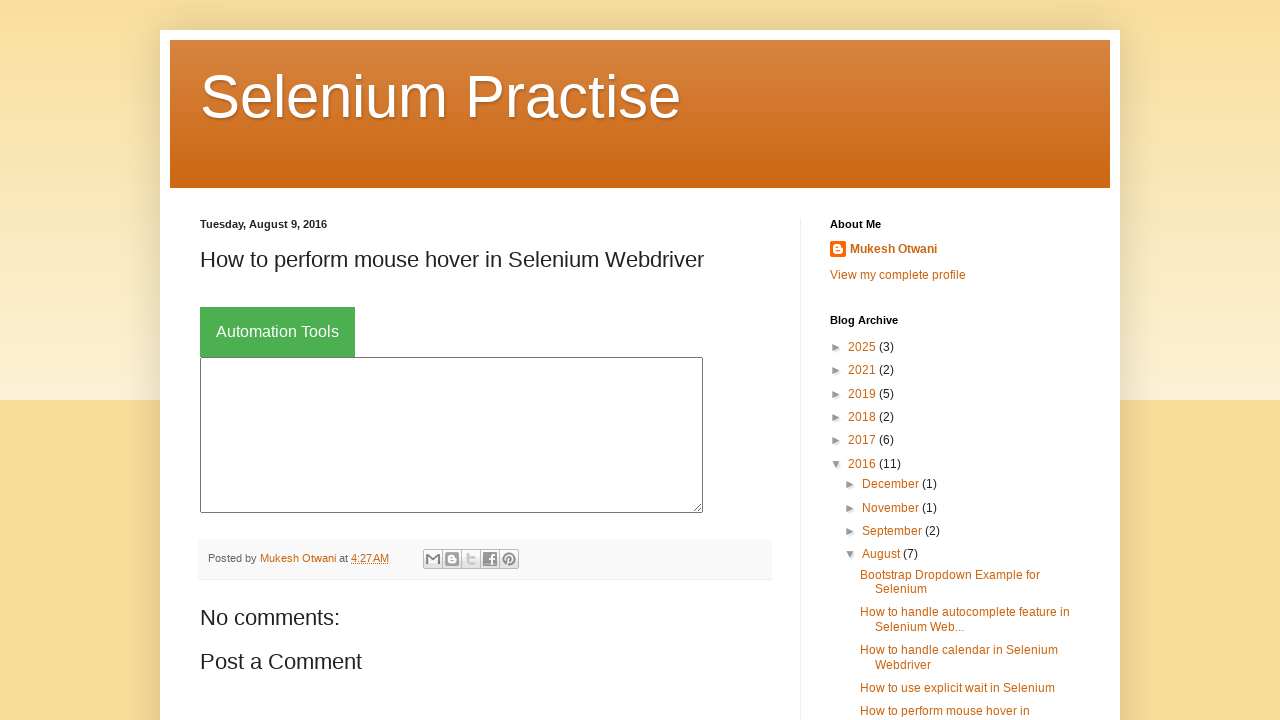

Hovered over 'Automation Tools' dropdown button at (278, 332) on xpath=//button[@class='dropbtn' and text()='Automation Tools']
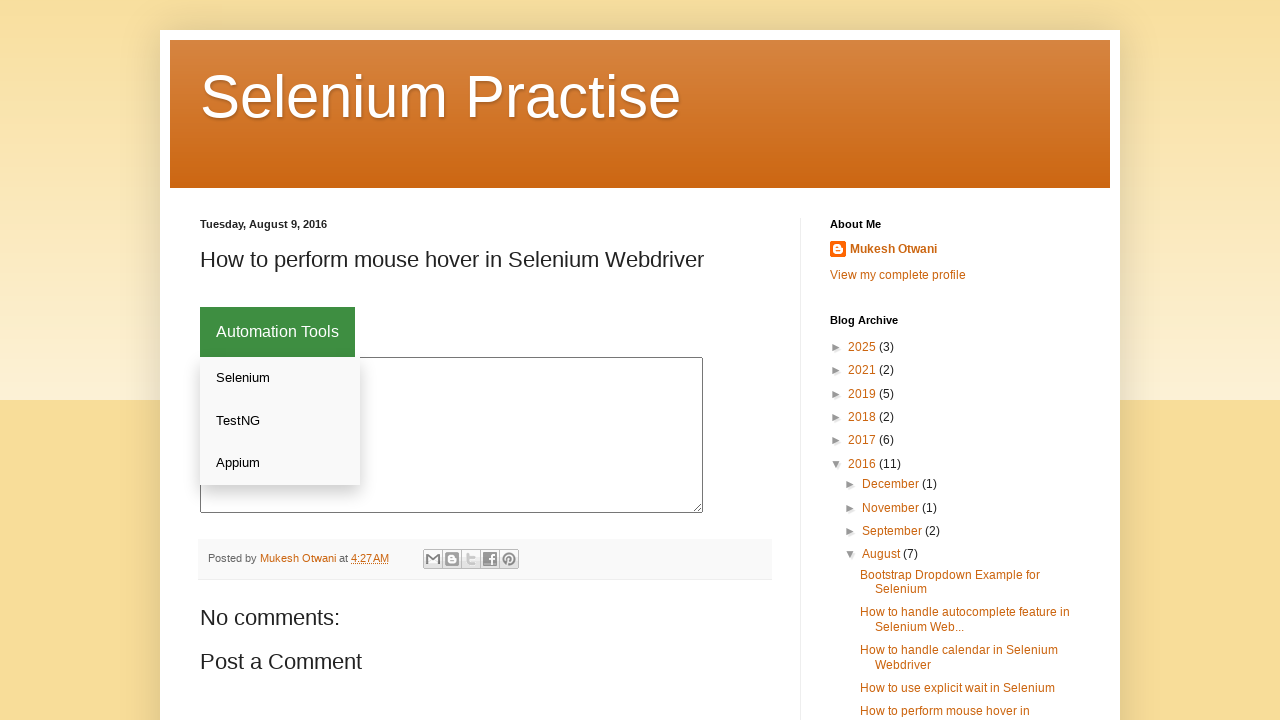

Clicked on 'Selenium' option from dropdown menu at (280, 378) on xpath=//div[@class='dropdown-content']/a[text()='Selenium']
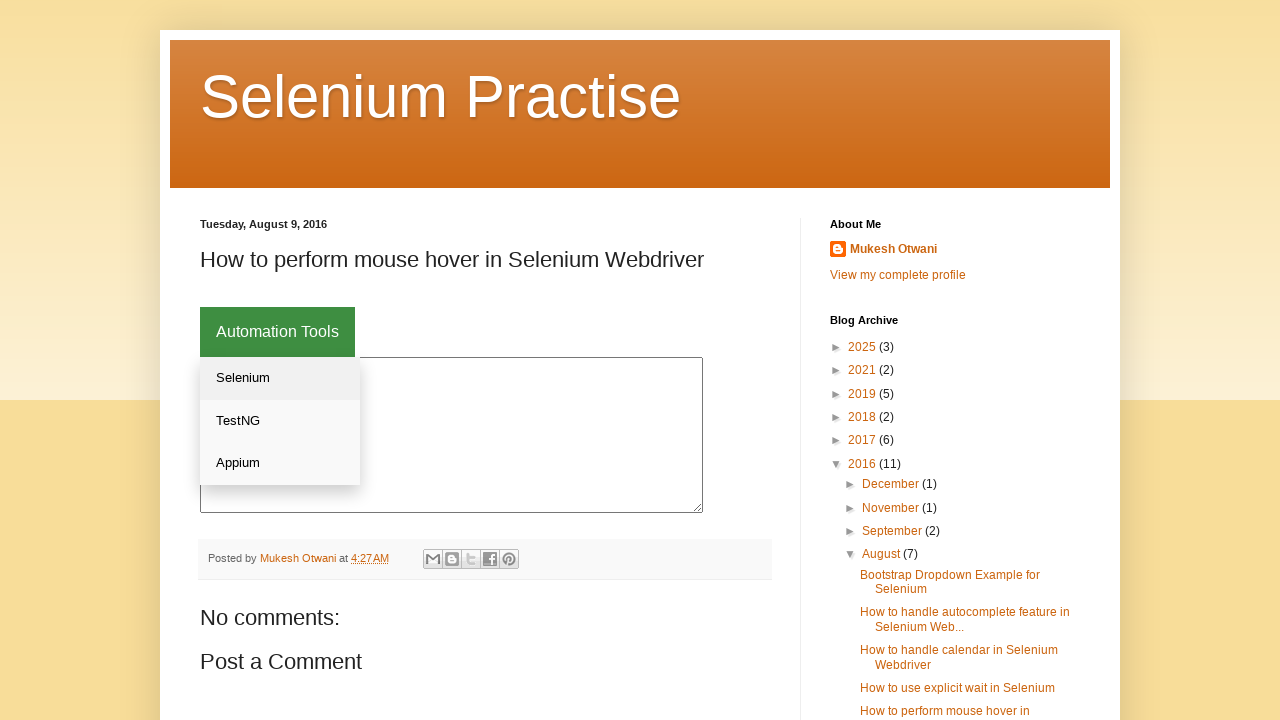

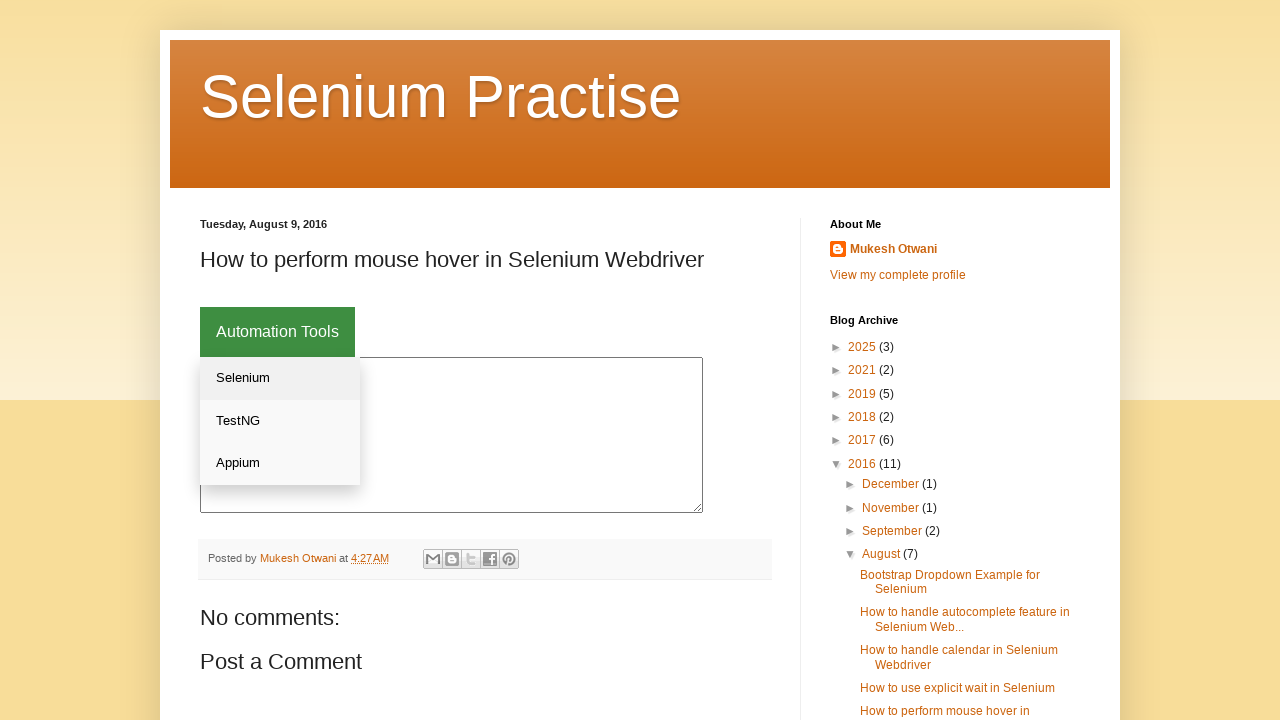